Tests that the main shopcanal.com website pages (homepage, privacy, and terms) are accessible and load properly by navigating to each page in sequence.

Starting URL: https://shopcanal.com/

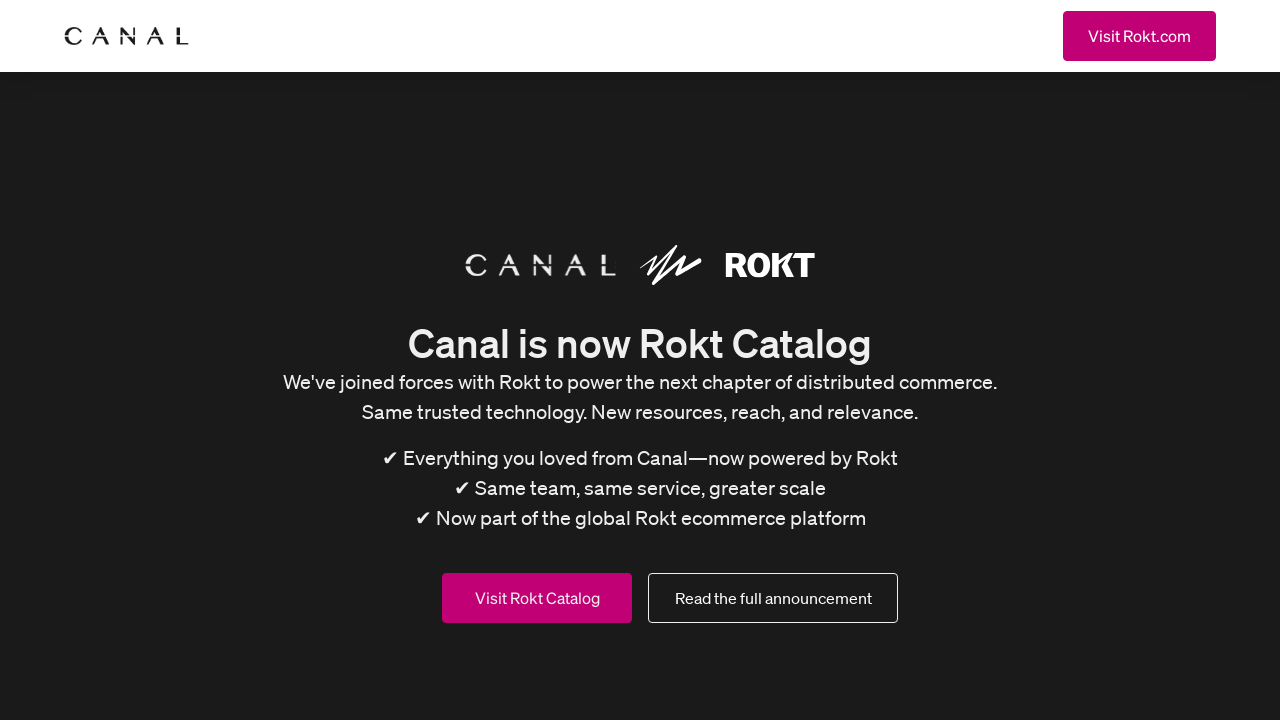

Homepage loaded and network idle
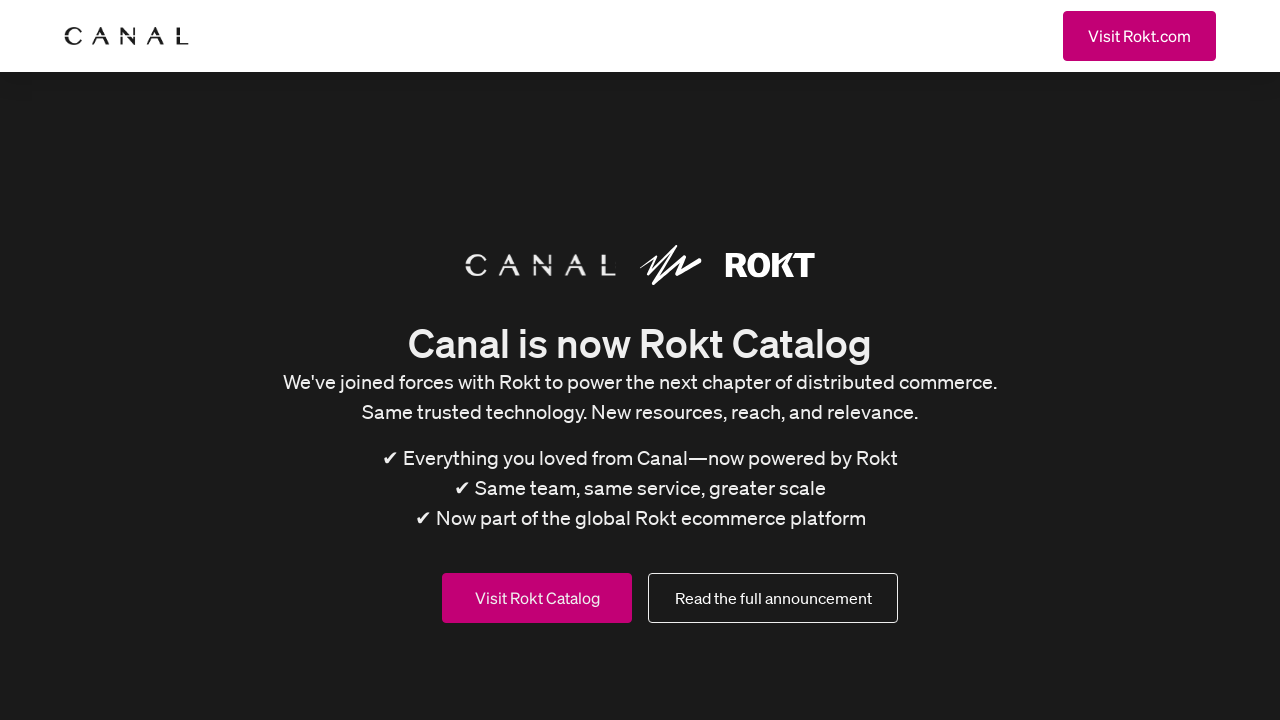

Navigated to privacy page
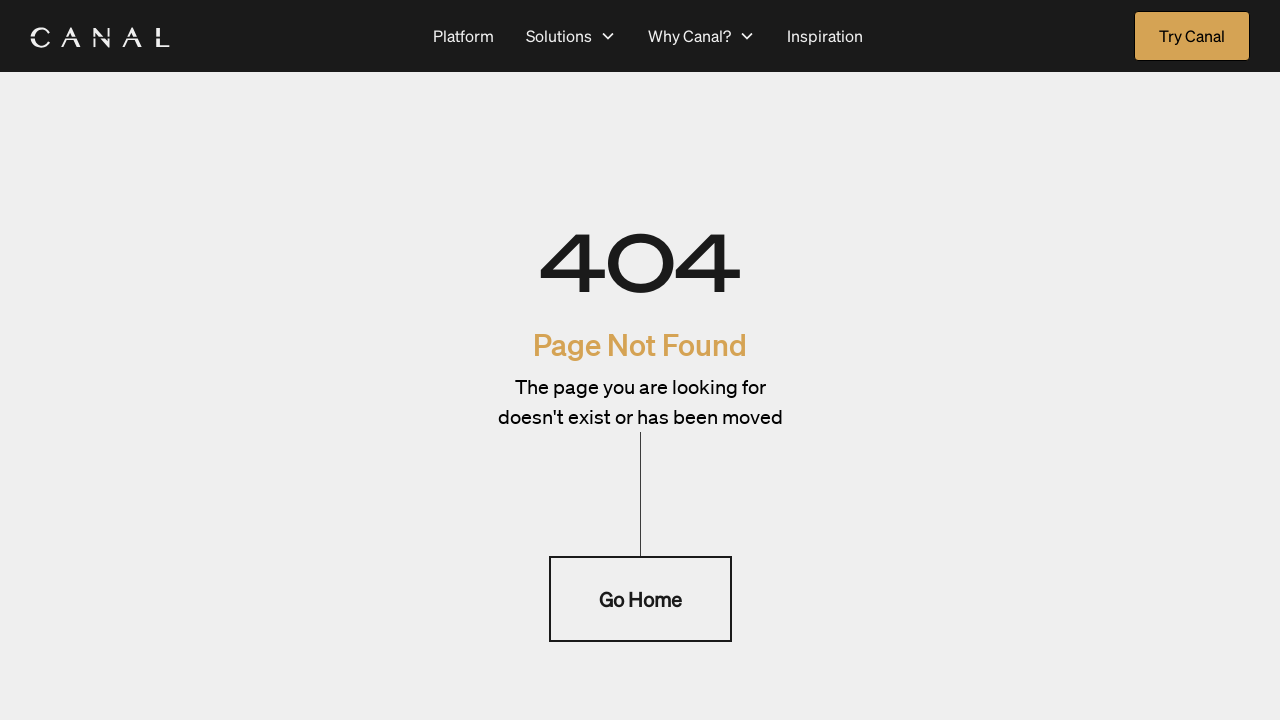

Privacy page loaded and network idle
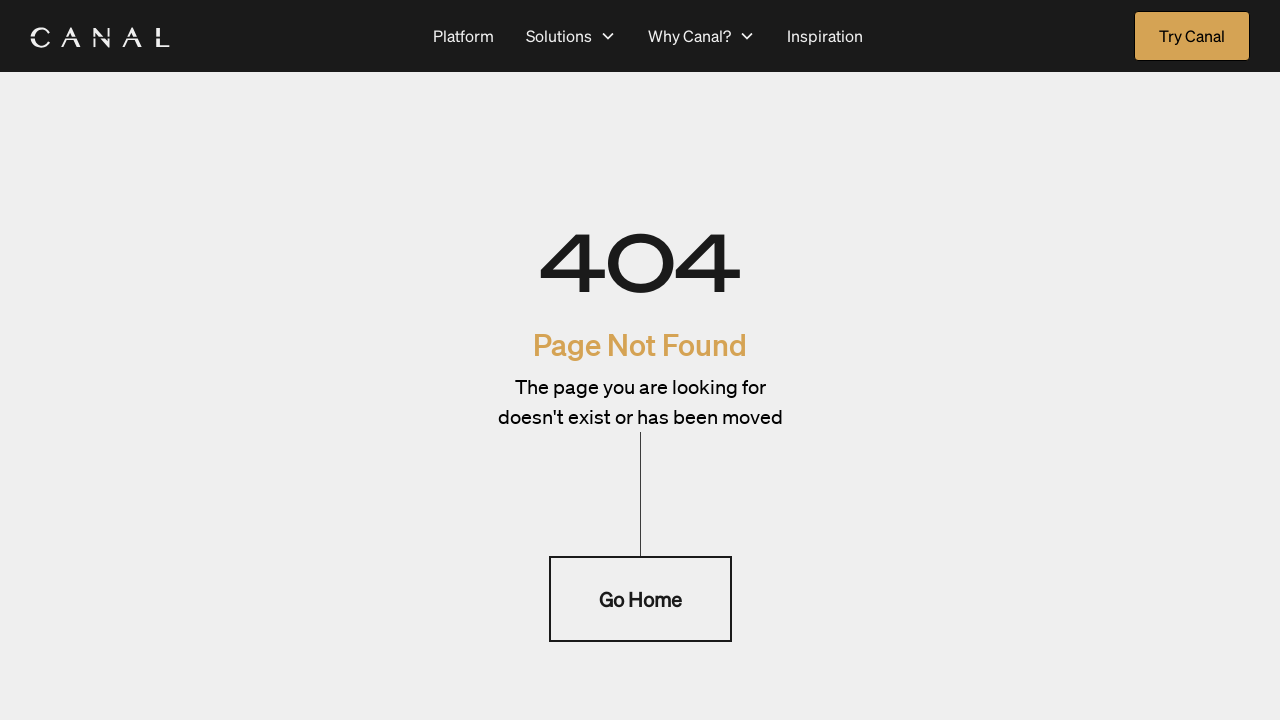

Navigated to terms page
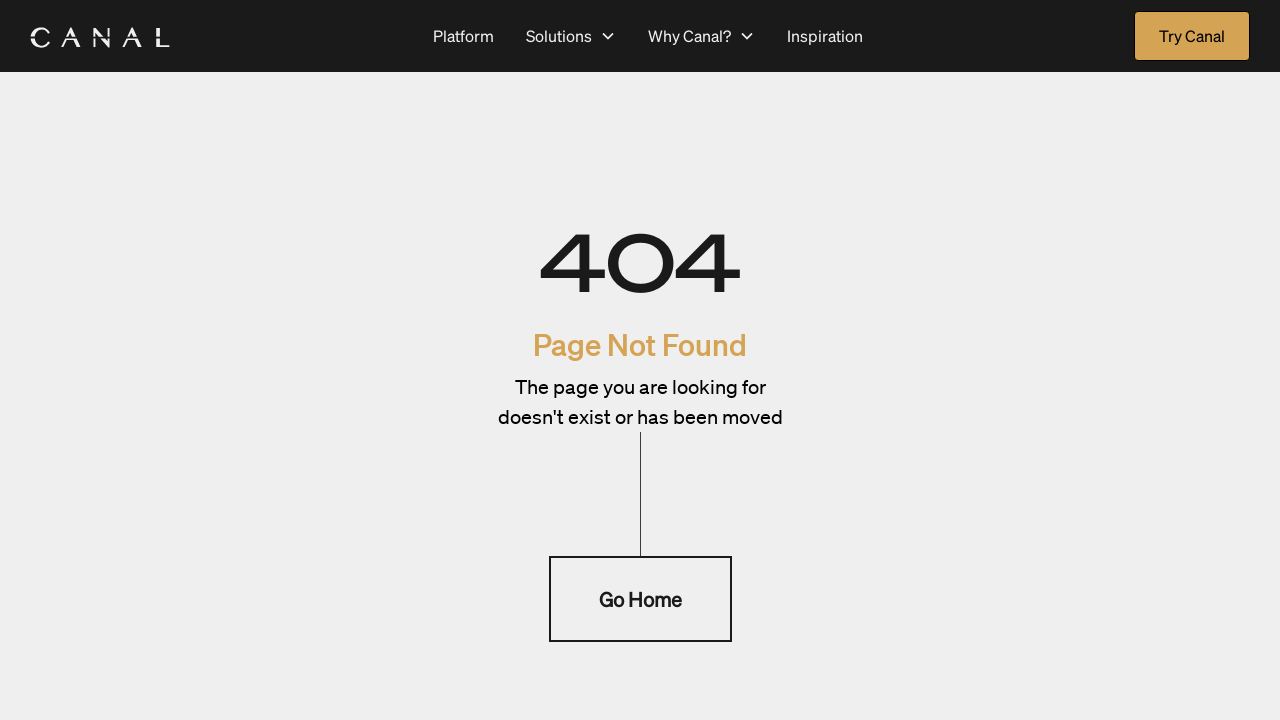

Terms page loaded and network idle
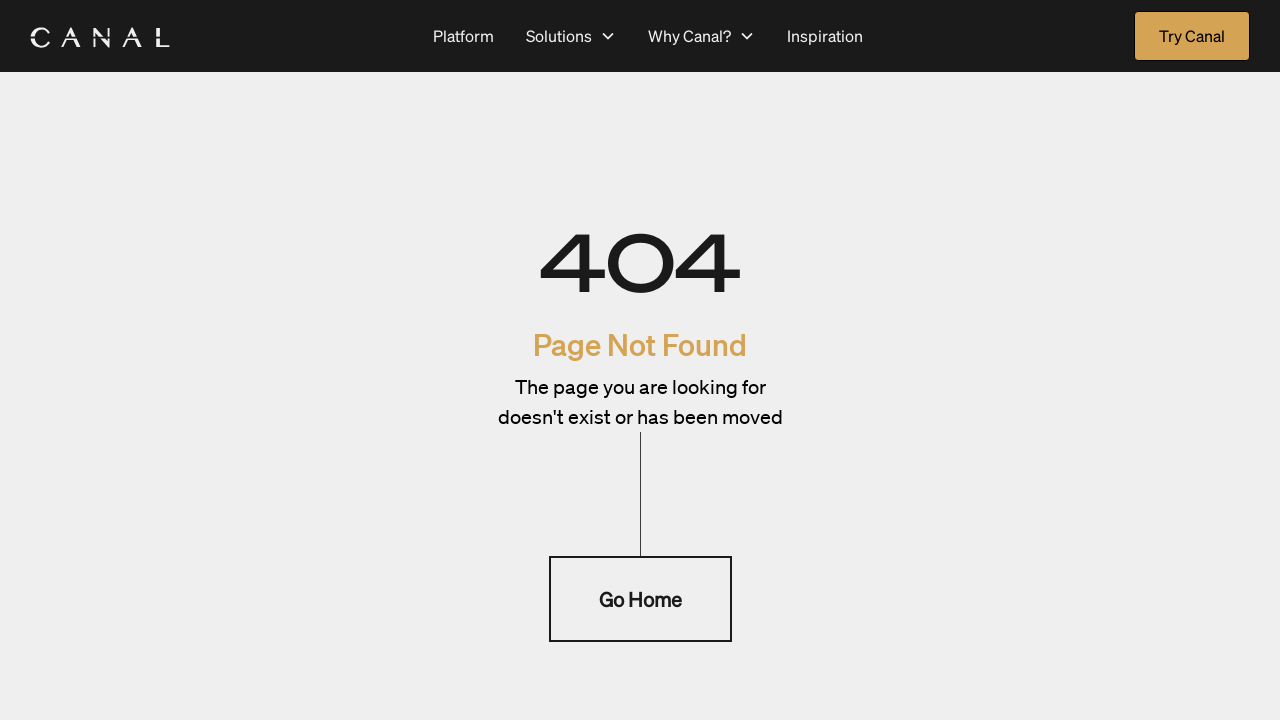

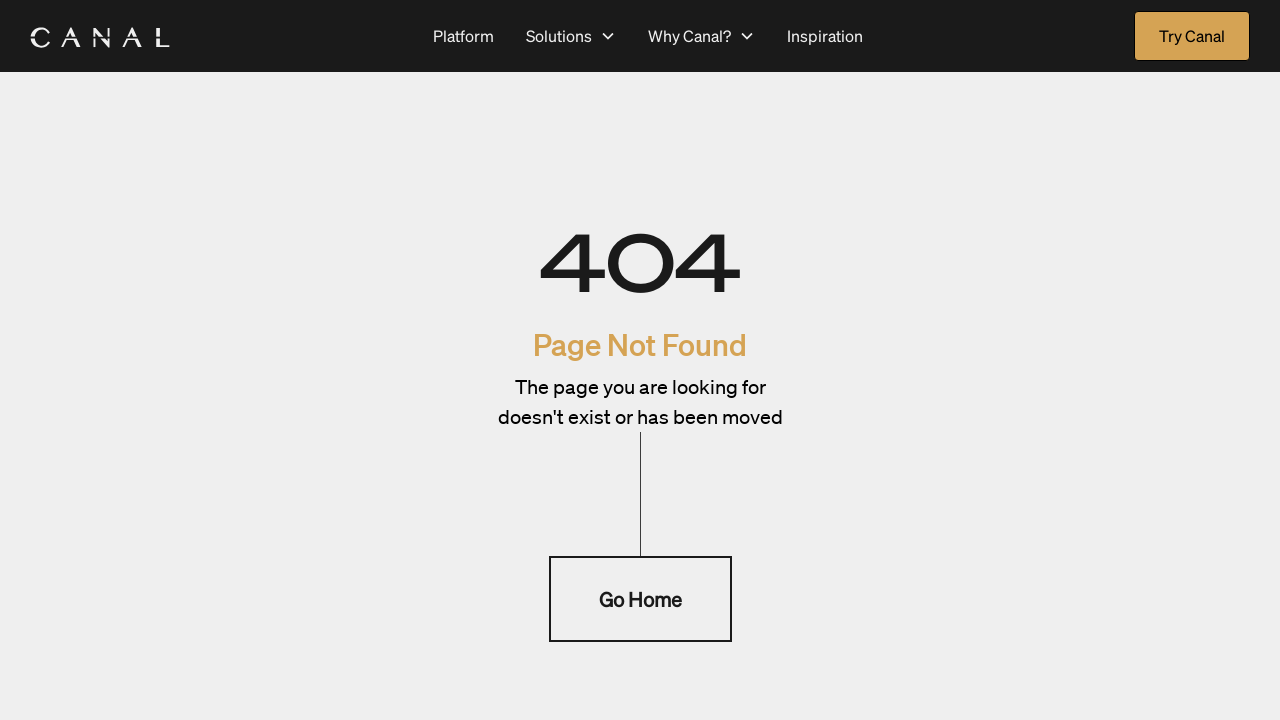